Tests that the login button in the header/navigation exists and is clickable

Starting URL: http://django-todo.org/

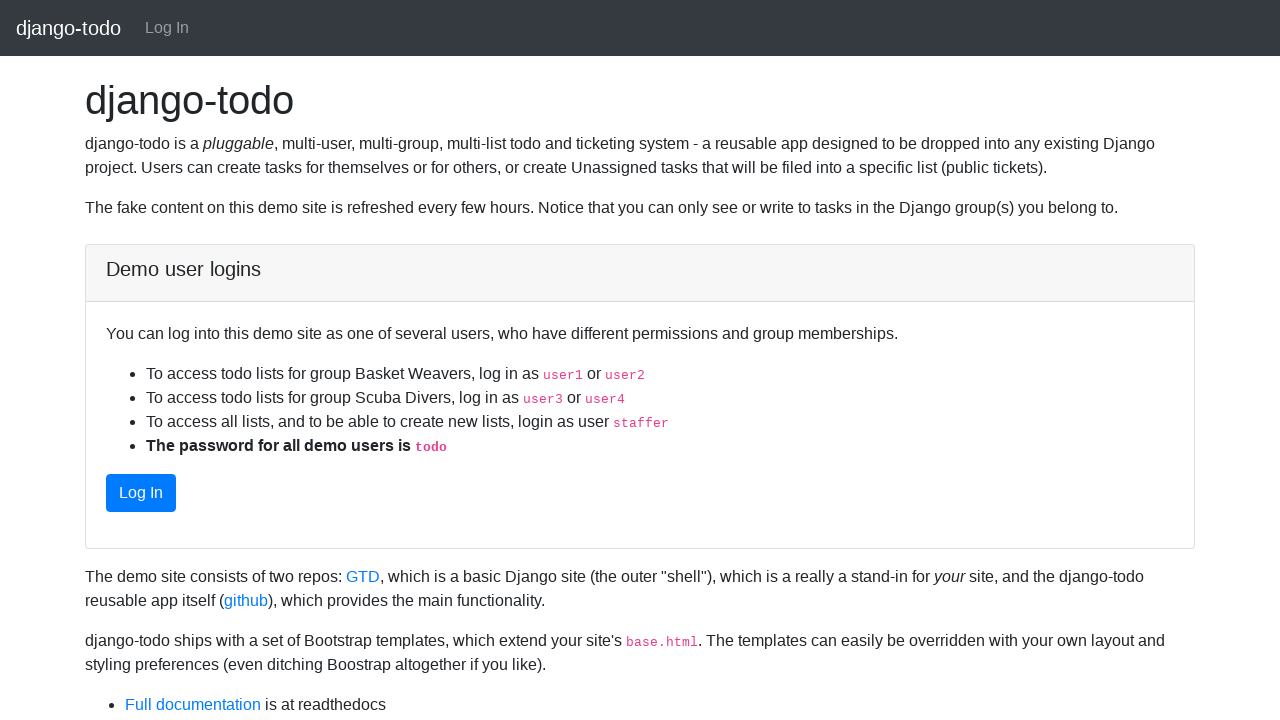

Clicked the login button in the header navigation at (167, 28) on xpath=//nav//a[@href="/login"]
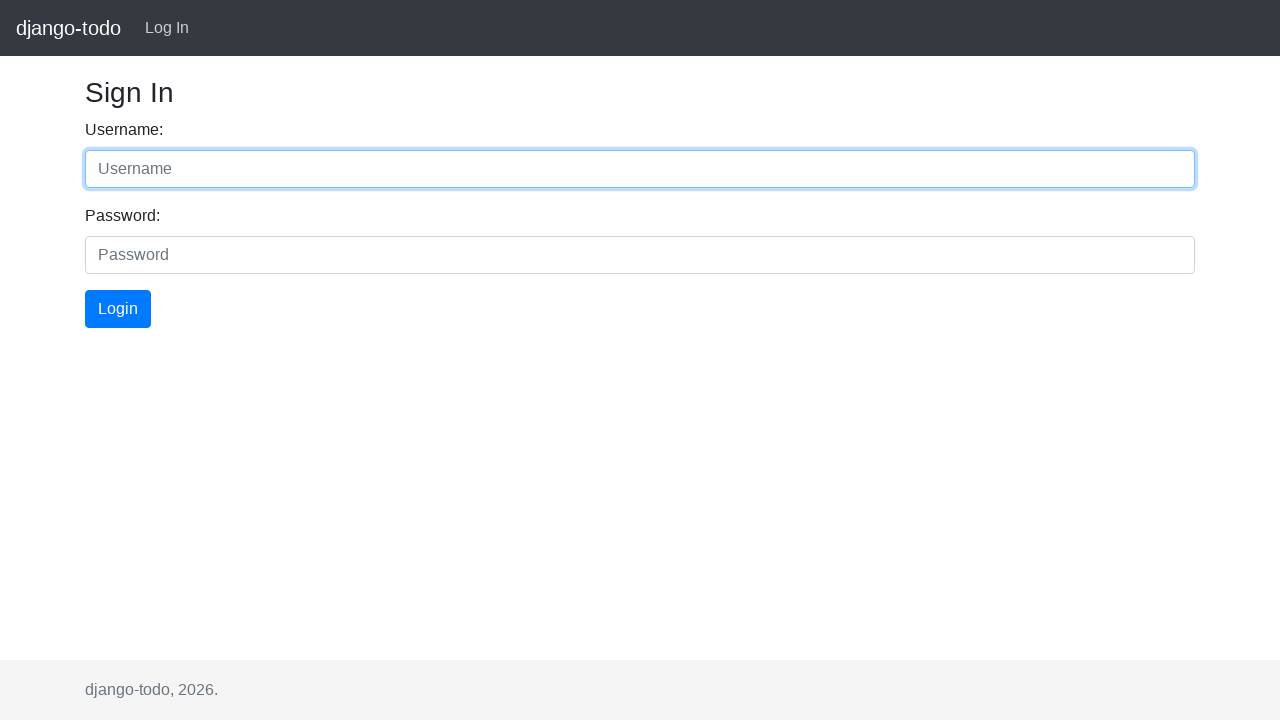

Waited for page to load after clicking login button
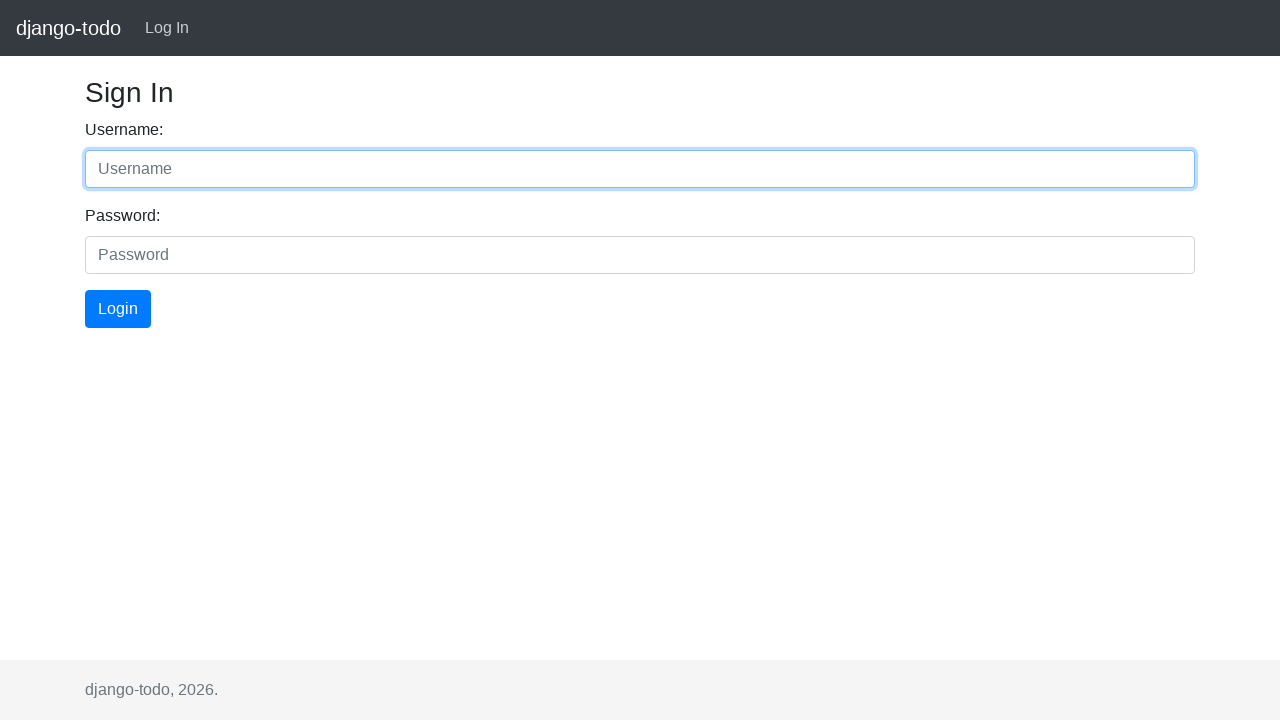

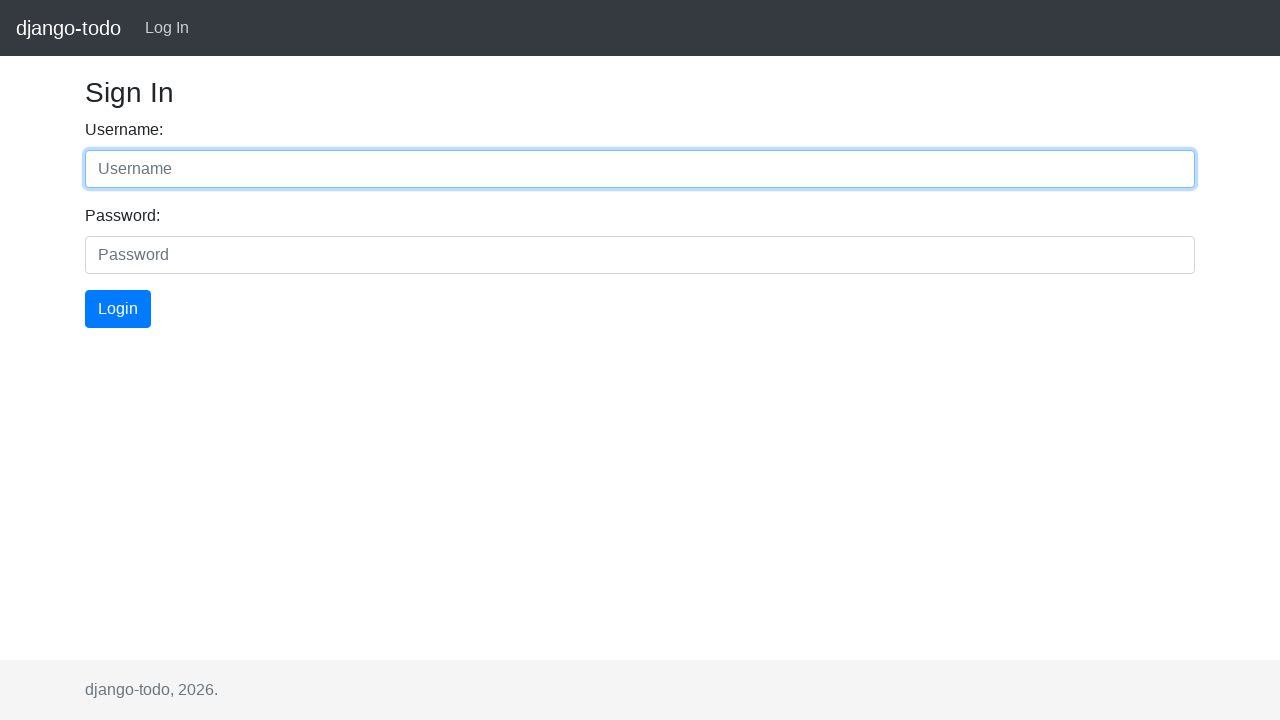